Tests that the counter displays the current number of todo items as items are added

Starting URL: https://demo.playwright.dev/todomvc

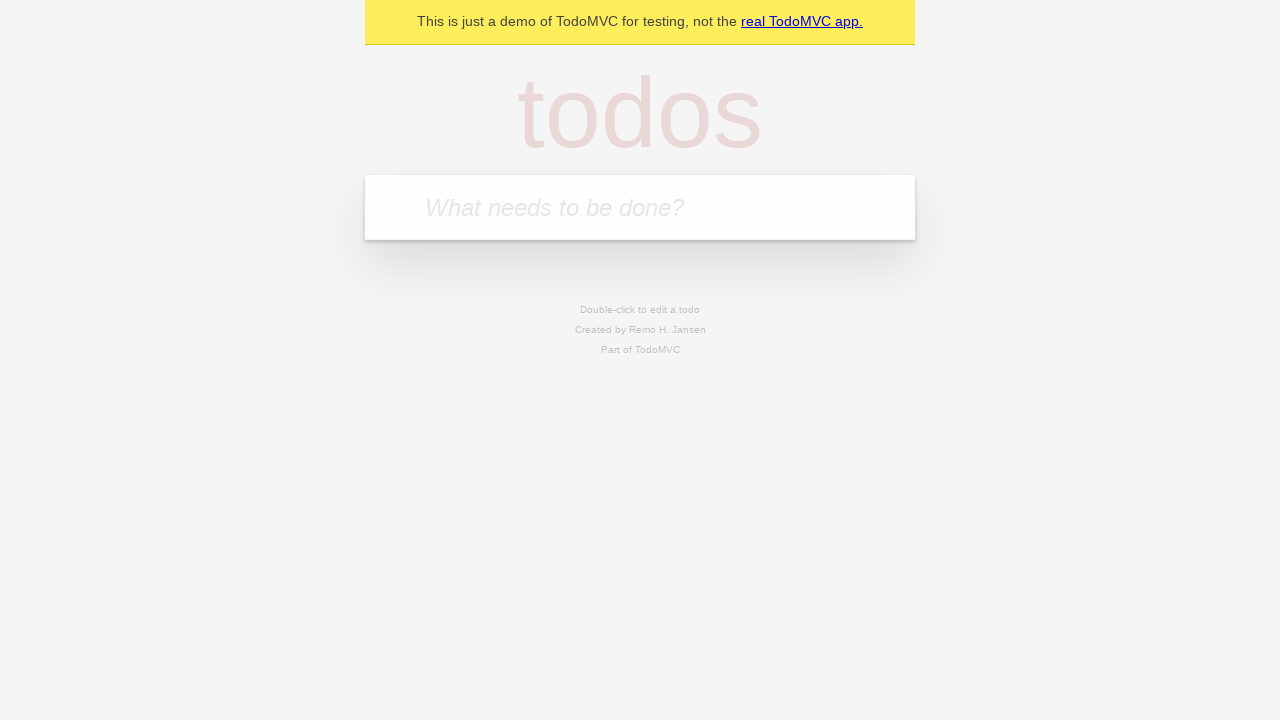

Located the todo input field
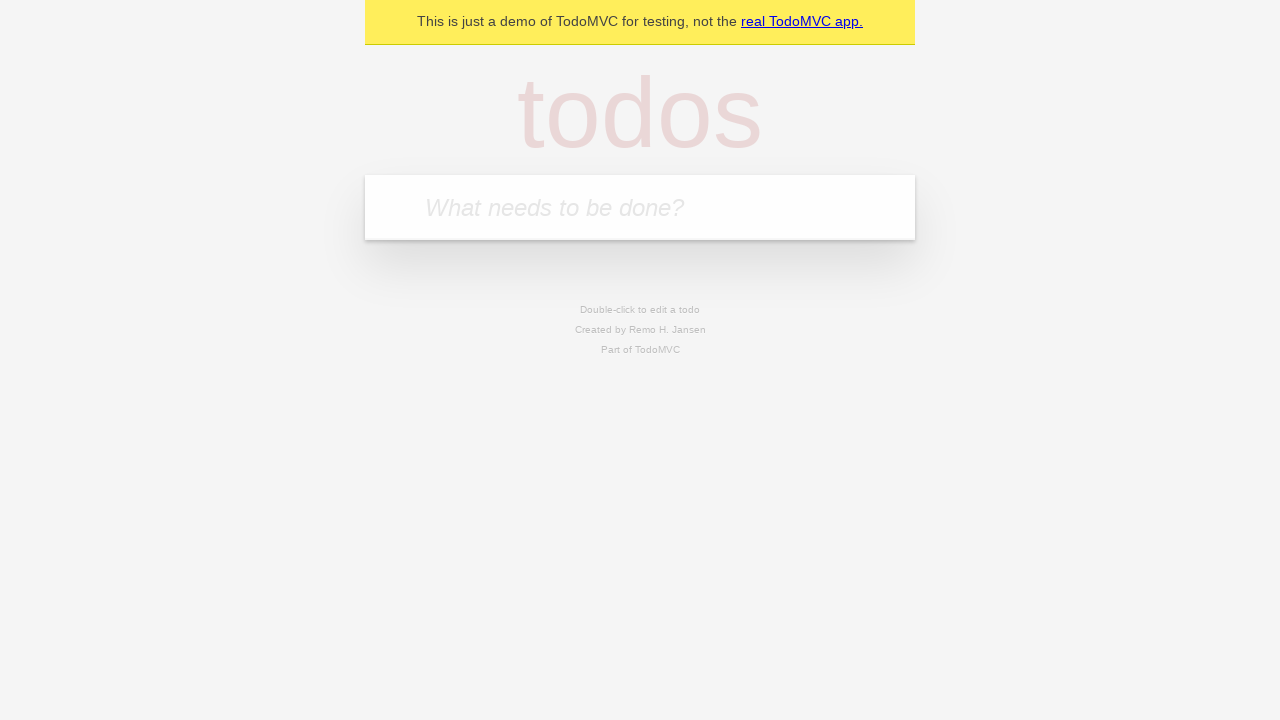

Filled todo input with 'buy some cheese' on internal:attr=[placeholder="What needs to be done?"i]
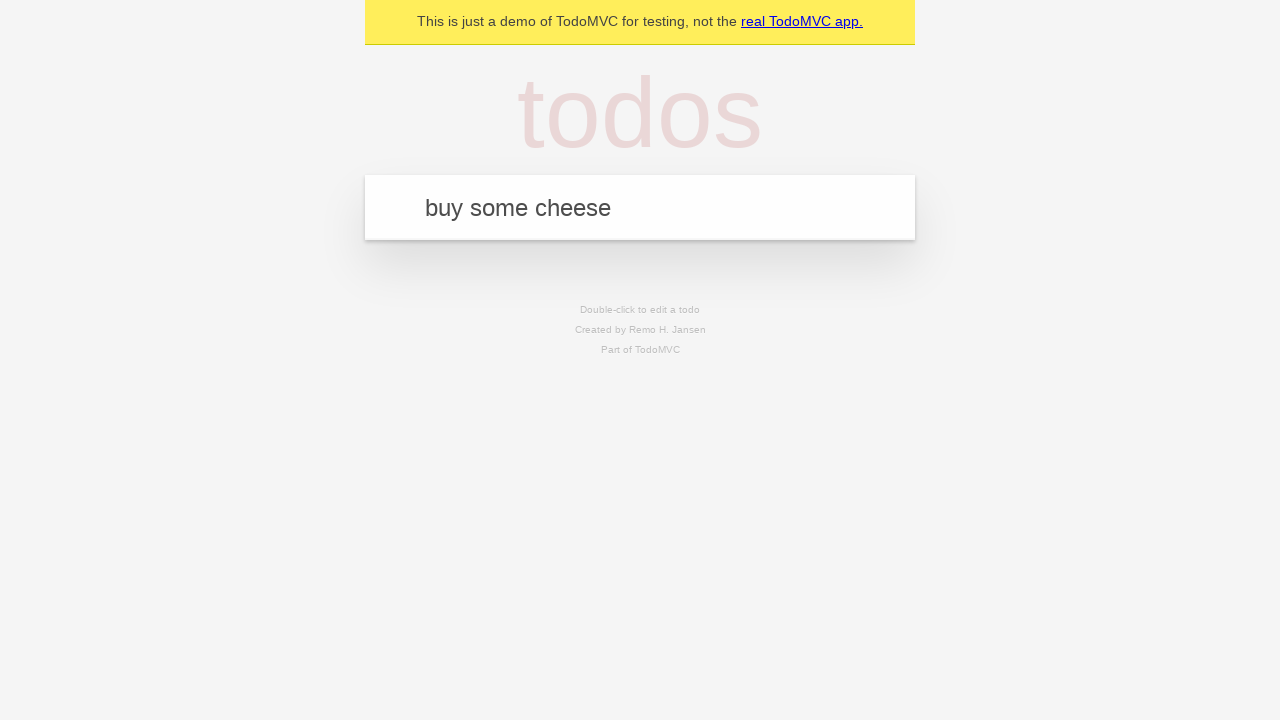

Pressed Enter to create first todo item on internal:attr=[placeholder="What needs to be done?"i]
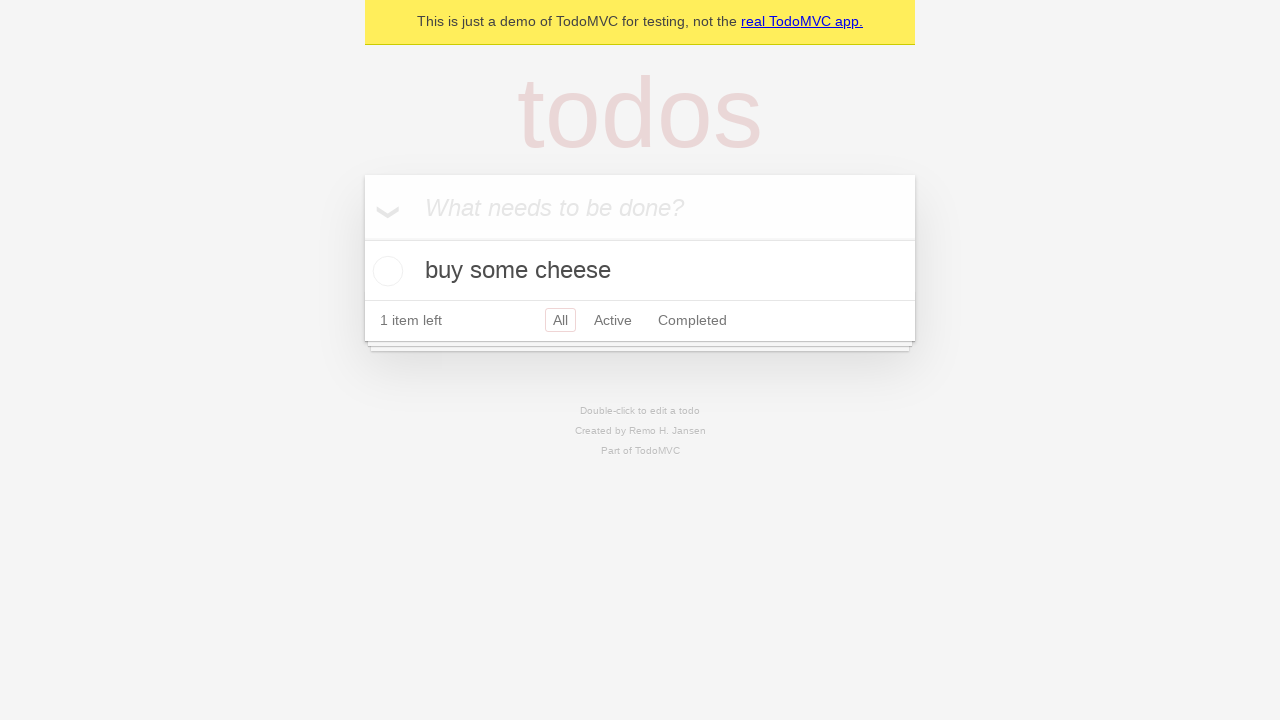

Waited for todo counter to update after adding first item
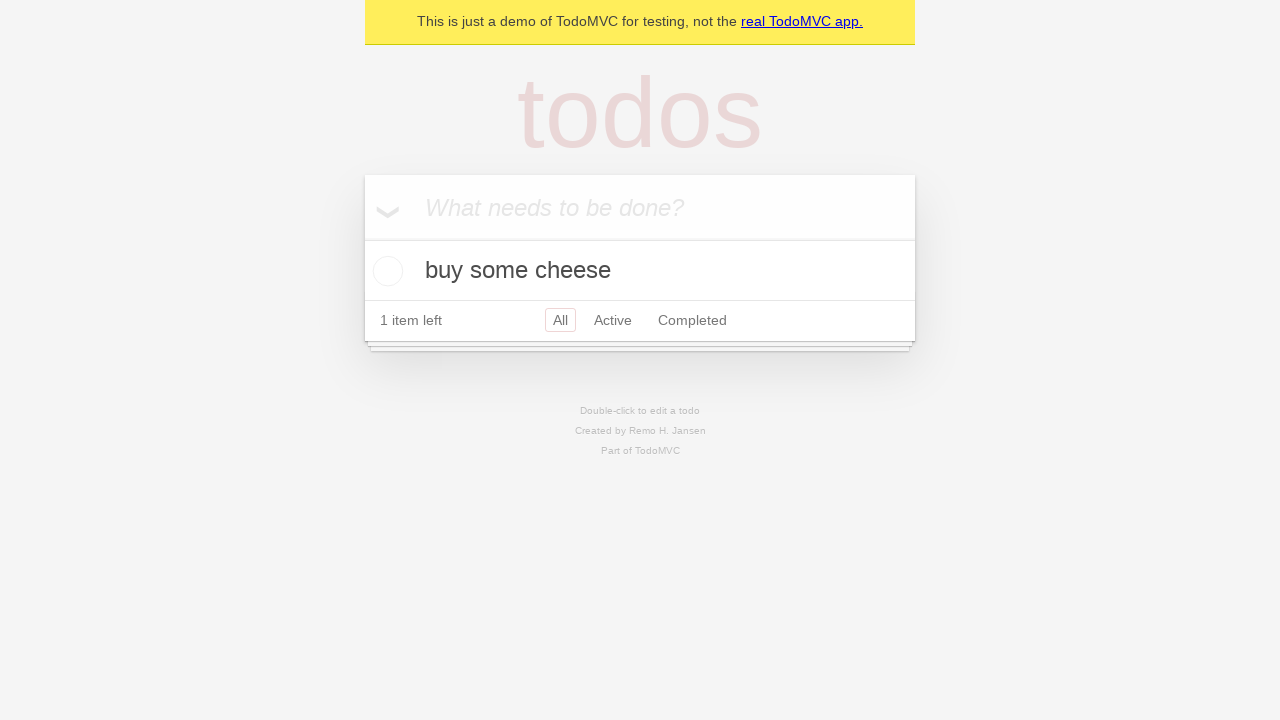

Filled todo input with 'feed the cat' on internal:attr=[placeholder="What needs to be done?"i]
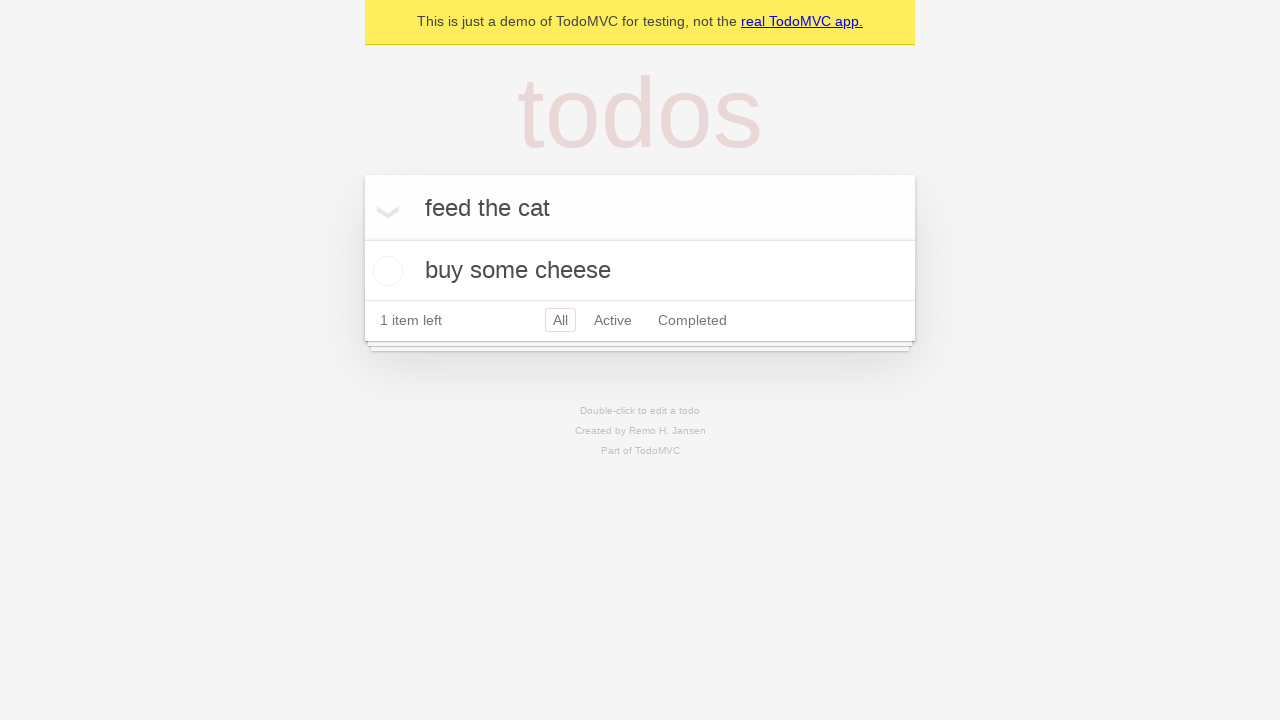

Pressed Enter to create second todo item on internal:attr=[placeholder="What needs to be done?"i]
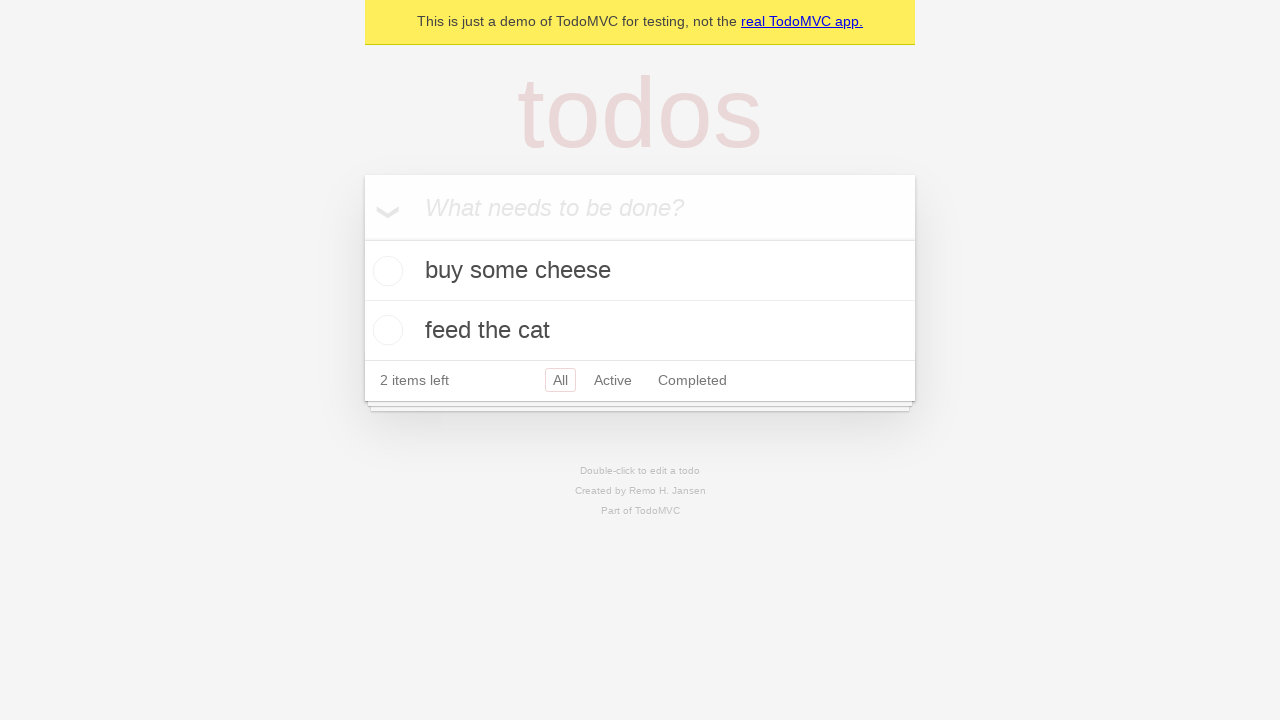

Waited for todo counter to update after adding second item
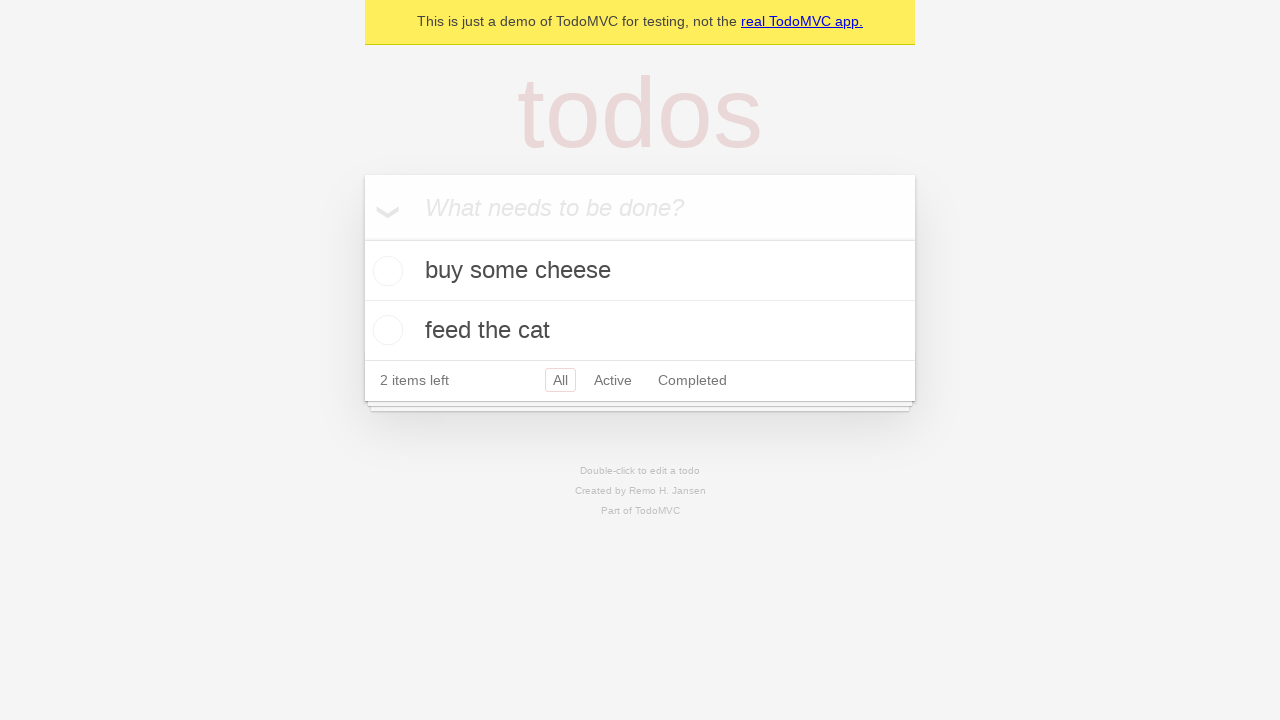

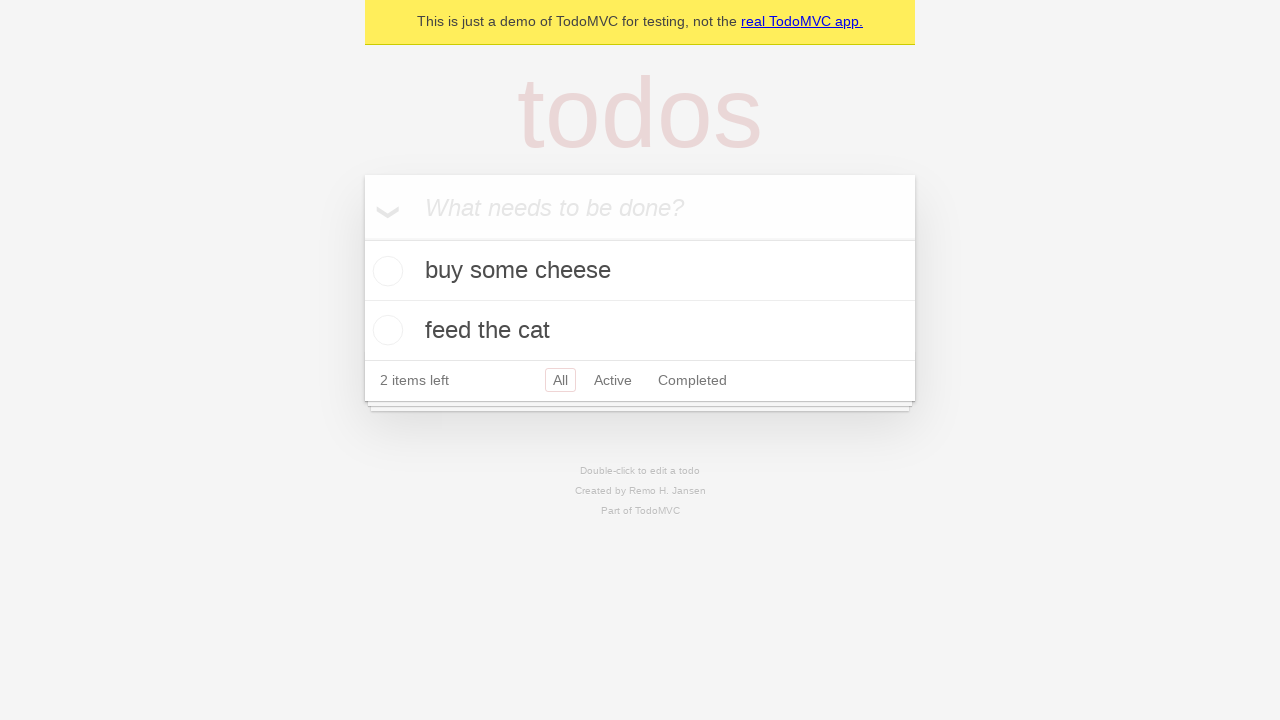